Tests a web form by verifying the page title, filling a text box with "Selenium", clicking the submit button, and verifying the success message displays "Received!"

Starting URL: https://www.selenium.dev/selenium/web/web-form.html

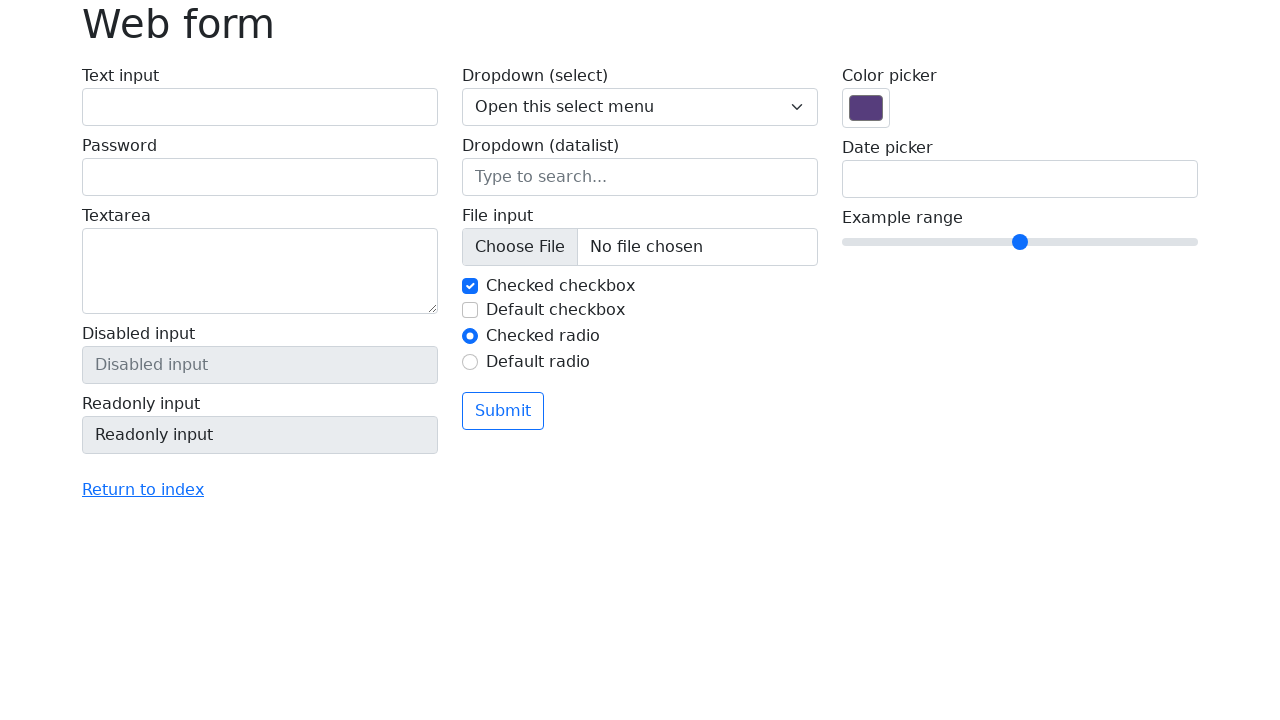

Verified page title is 'Web form'
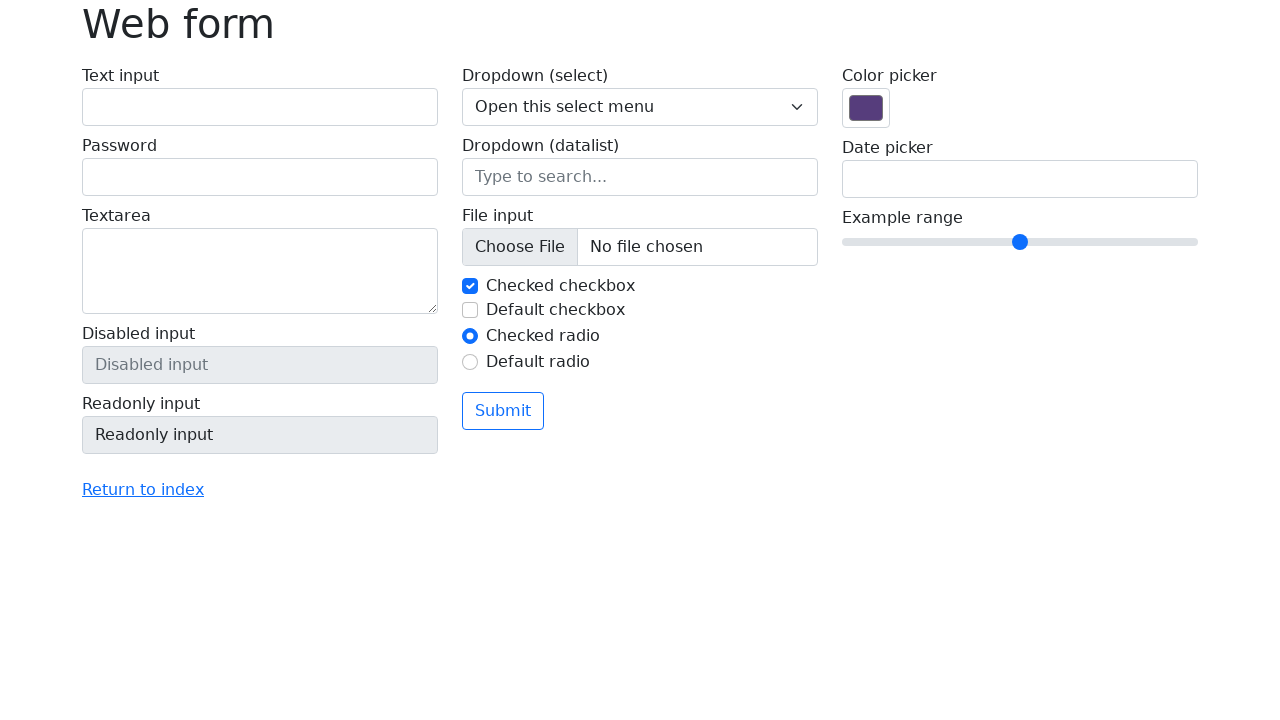

Filled text box with 'Selenium' on input[name='my-text']
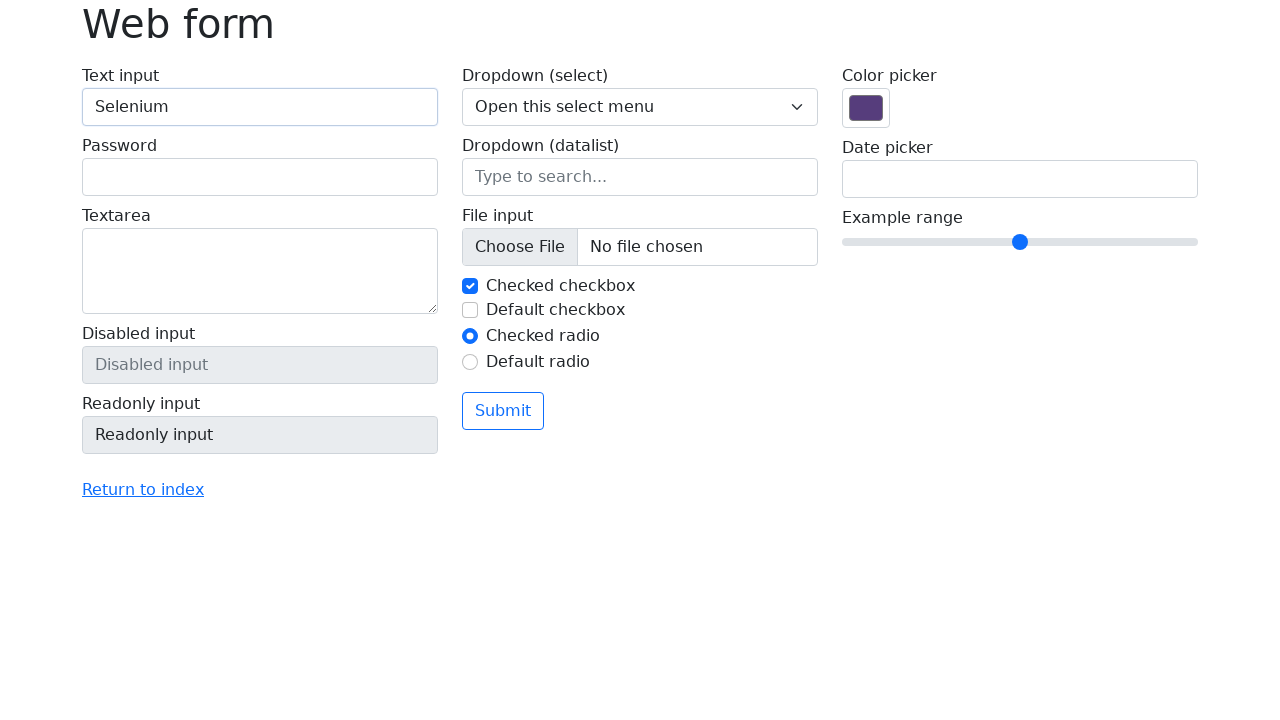

Clicked the submit button at (503, 411) on button
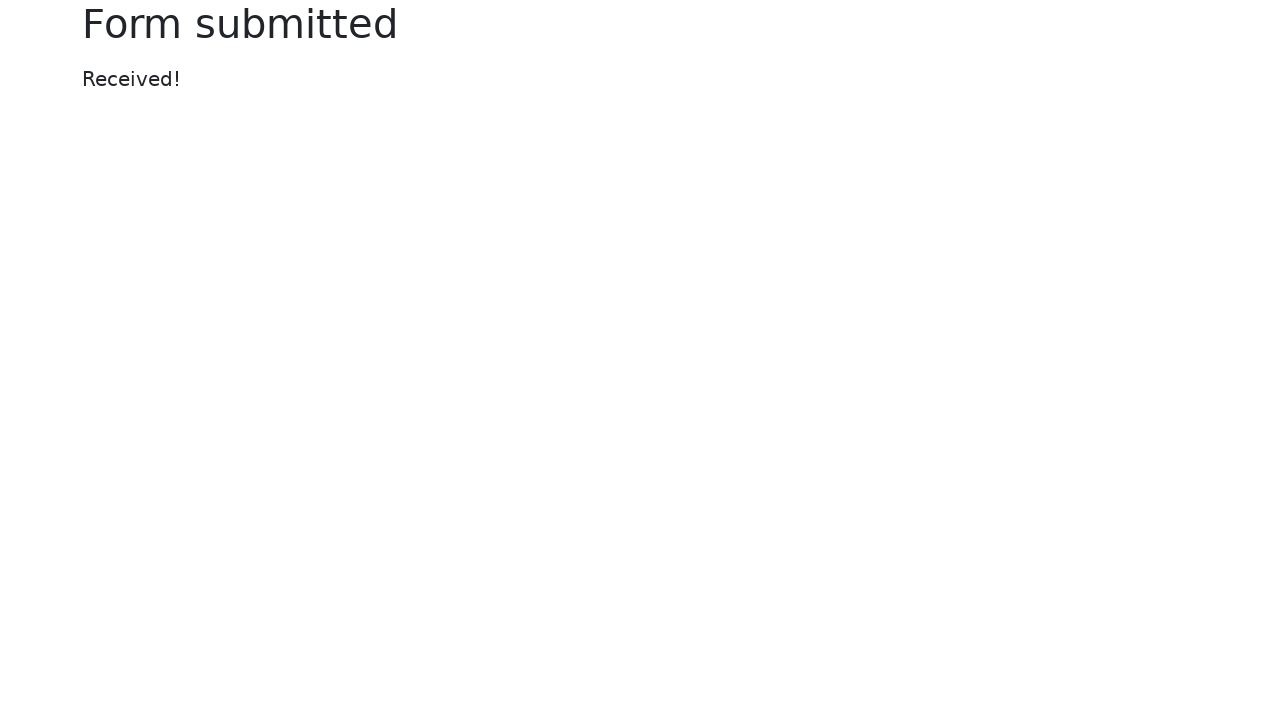

Success message element became visible
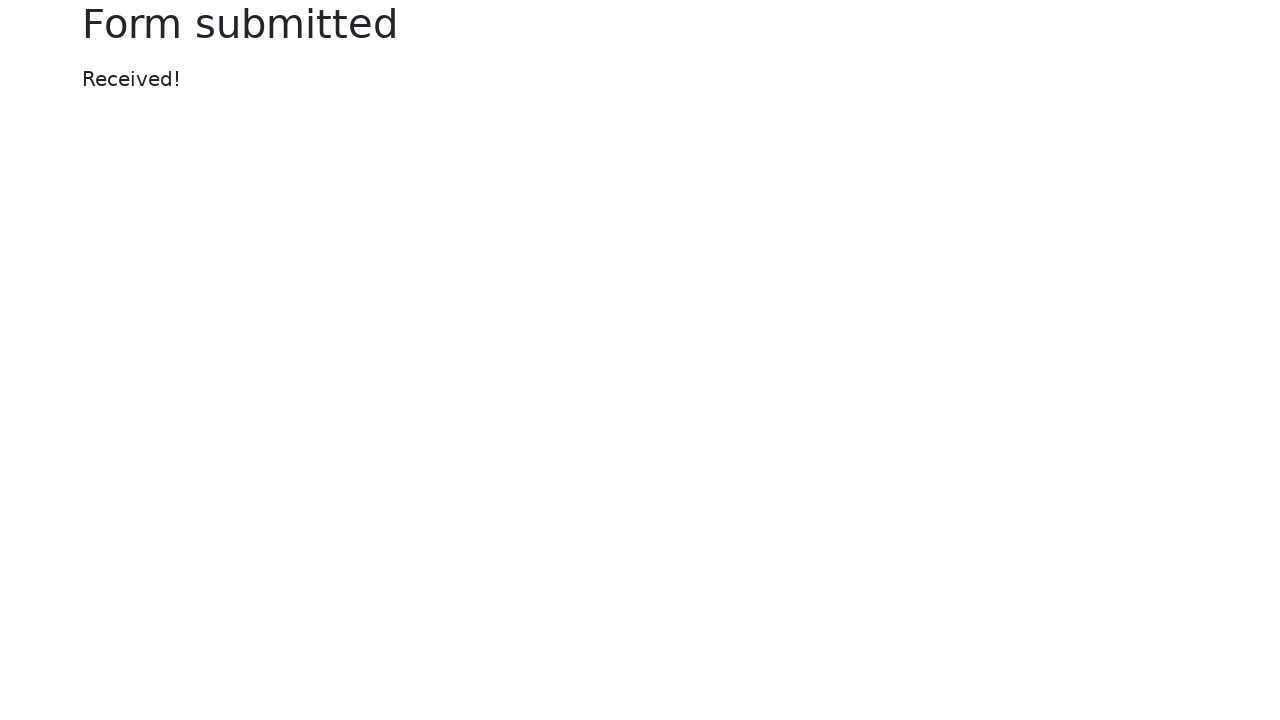

Verified success message displays 'Received!'
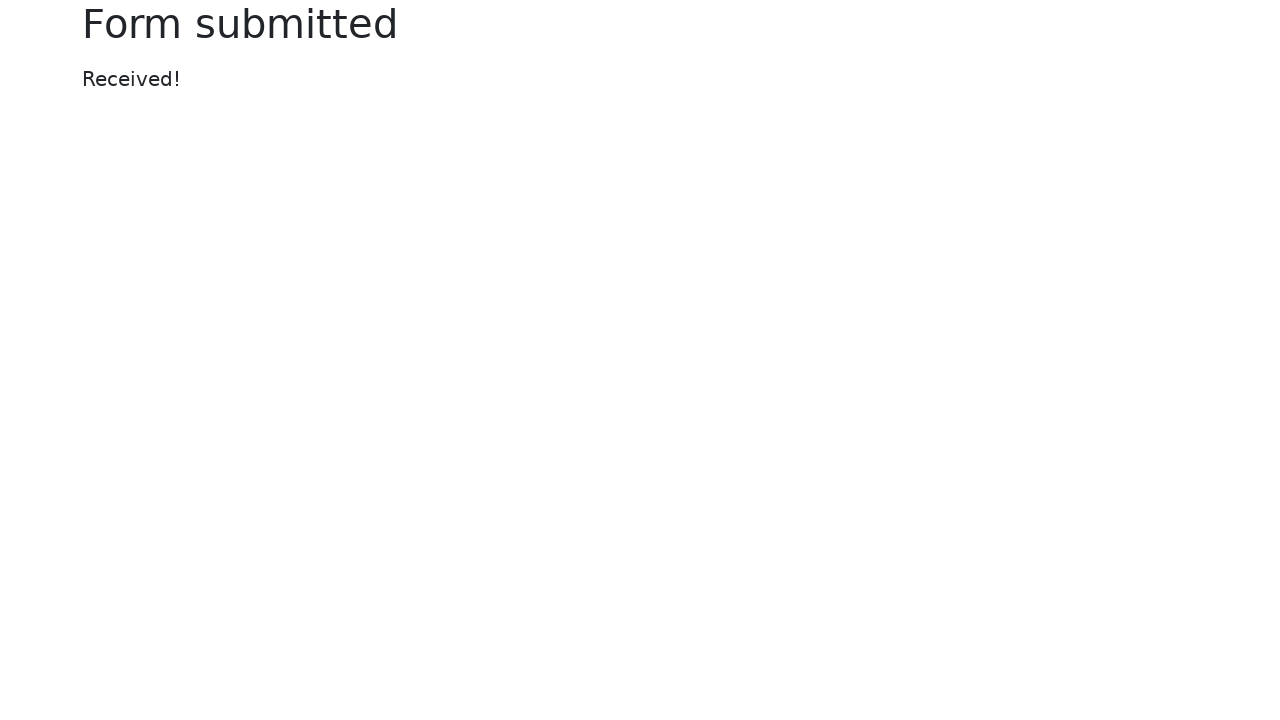

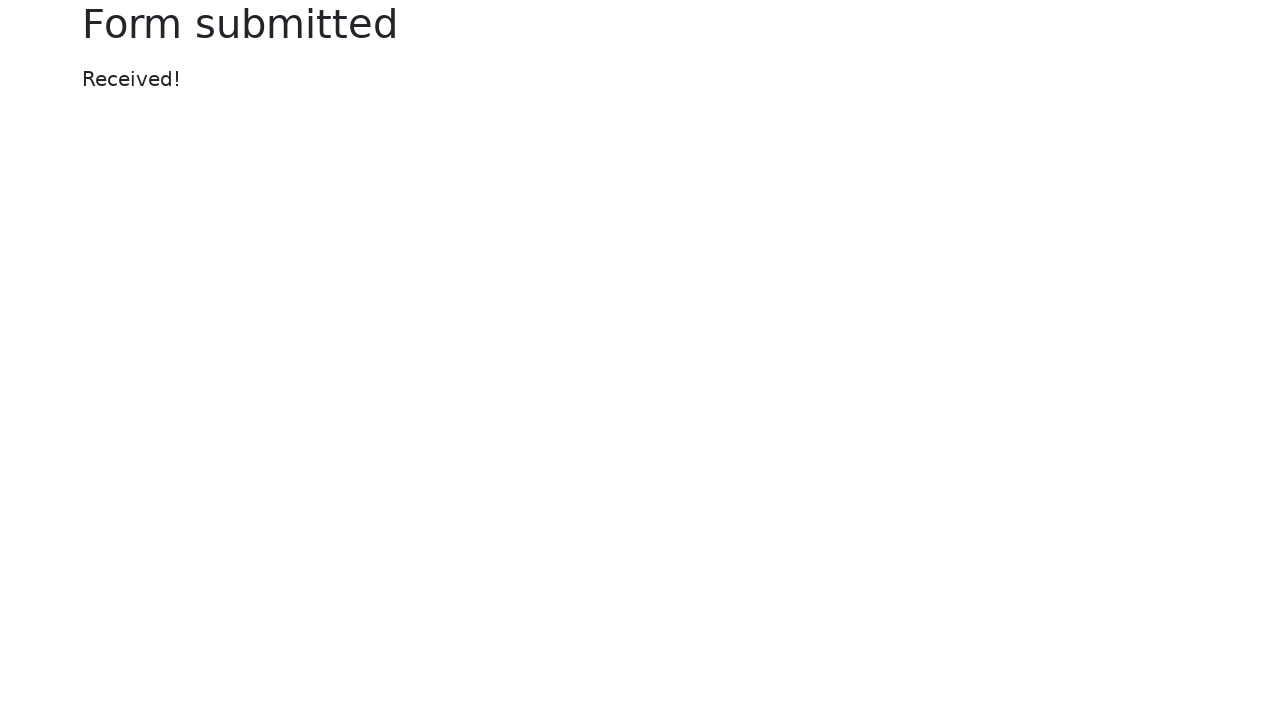